Tests pagination on the OSV vulnerability database by navigating to the PyPI ecosystem list and clicking the next page button multiple times to load additional results.

Starting URL: https://osv.dev/list?ecosystem=PyPI

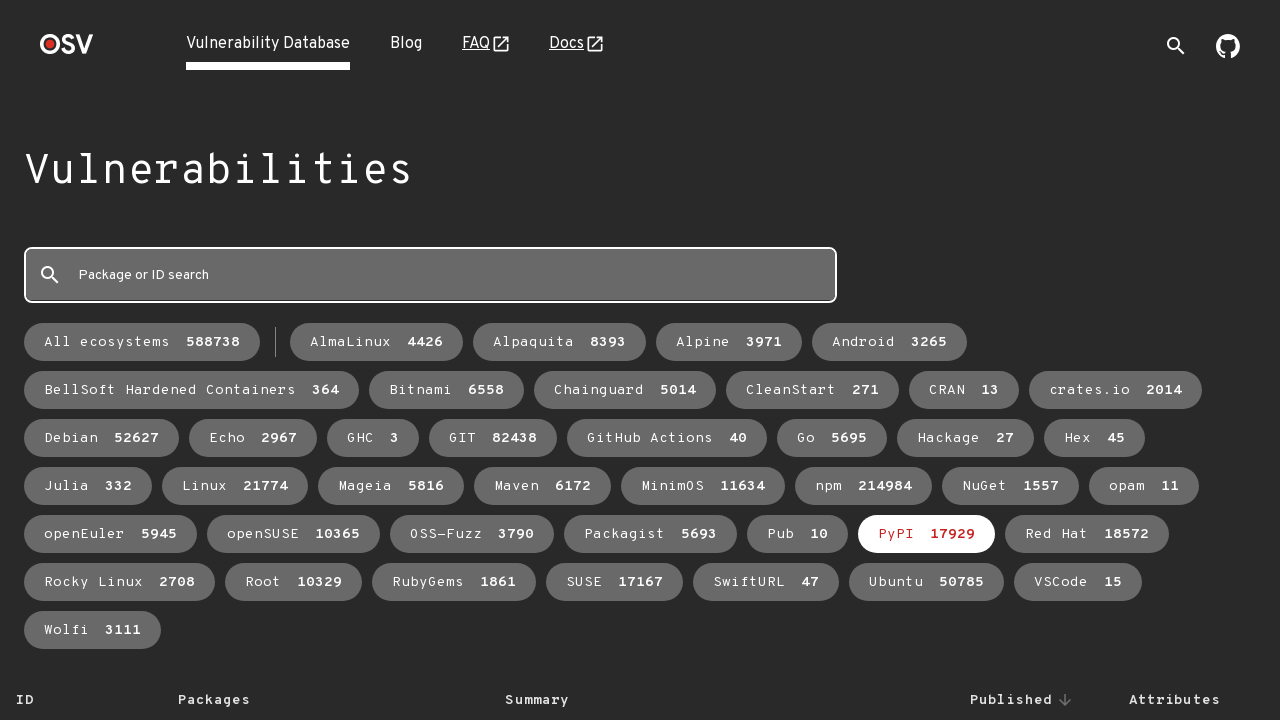

Initial OSV vulnerability table loaded
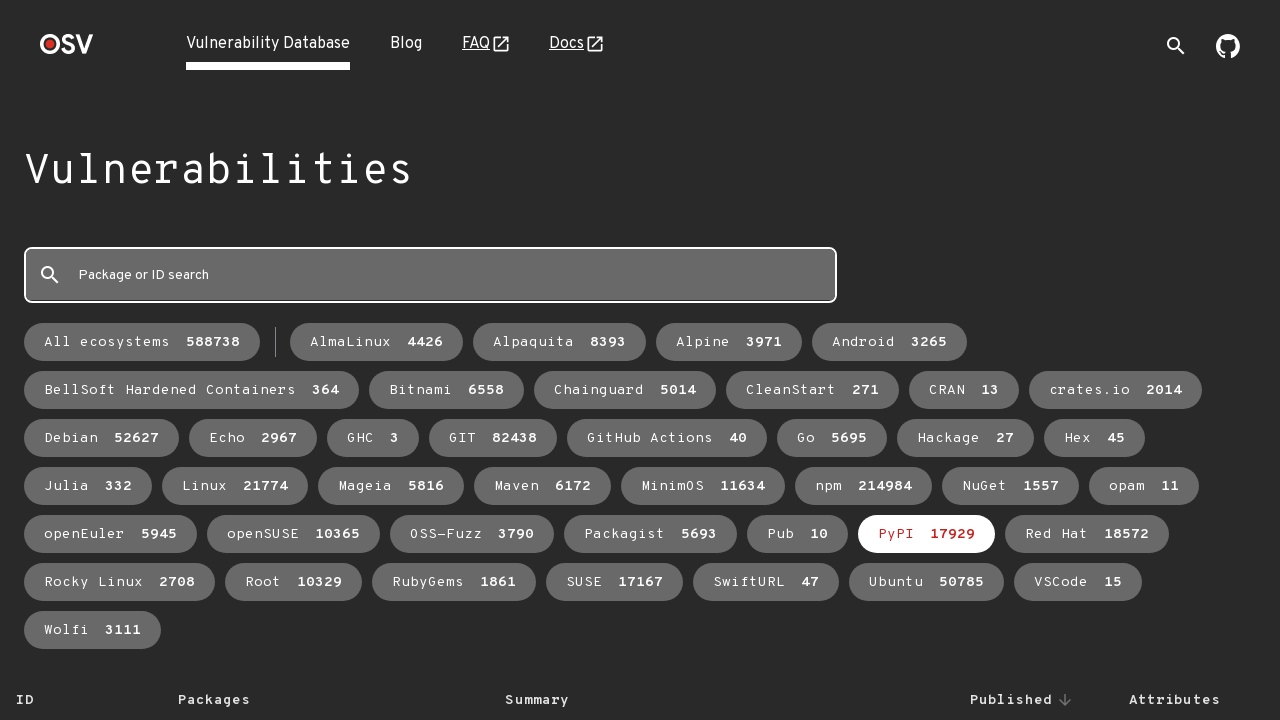

Next page button is visible (iteration 1)
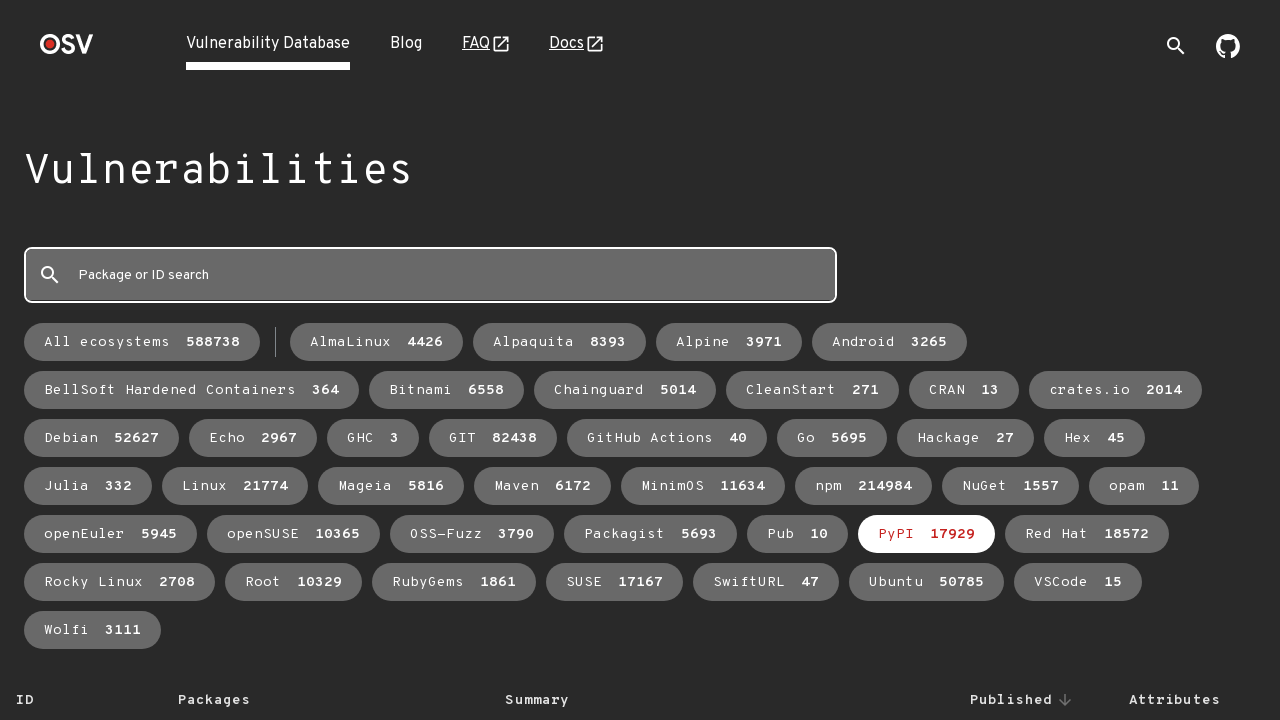

Scrolled next page button into view
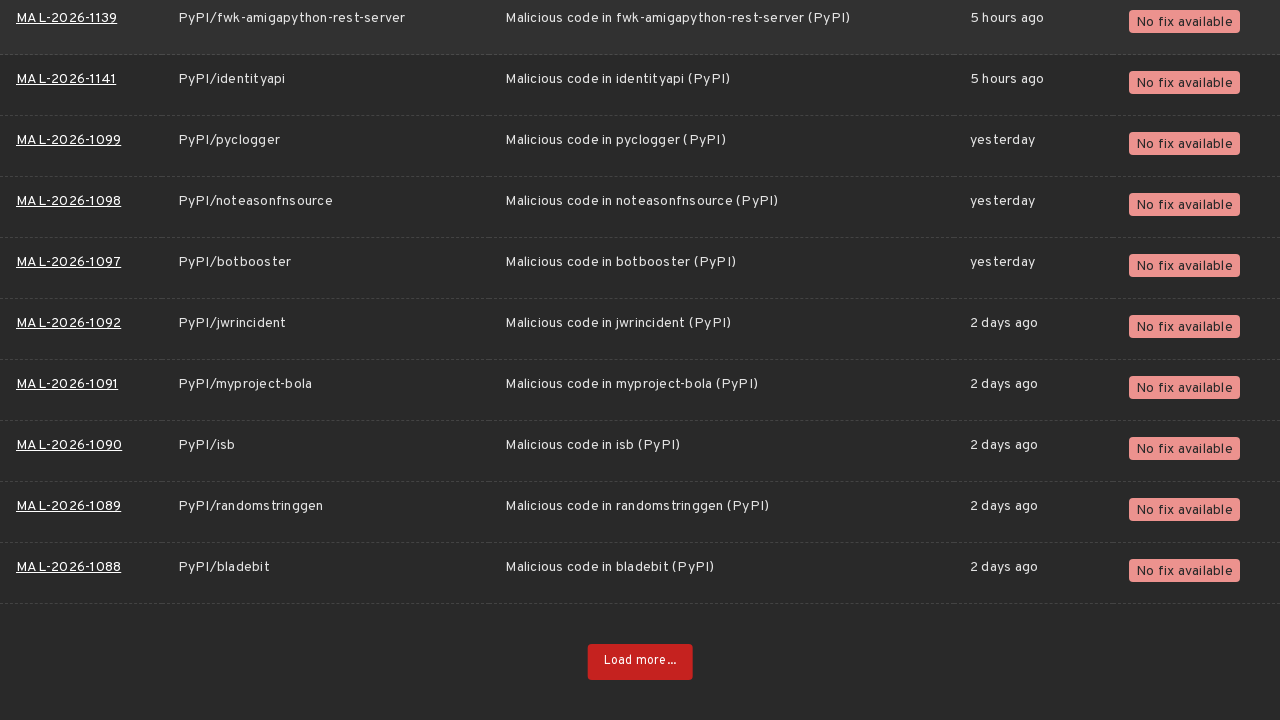

Clicked next page button (iteration 1) at (640, 662) on .next-page-button.link-button
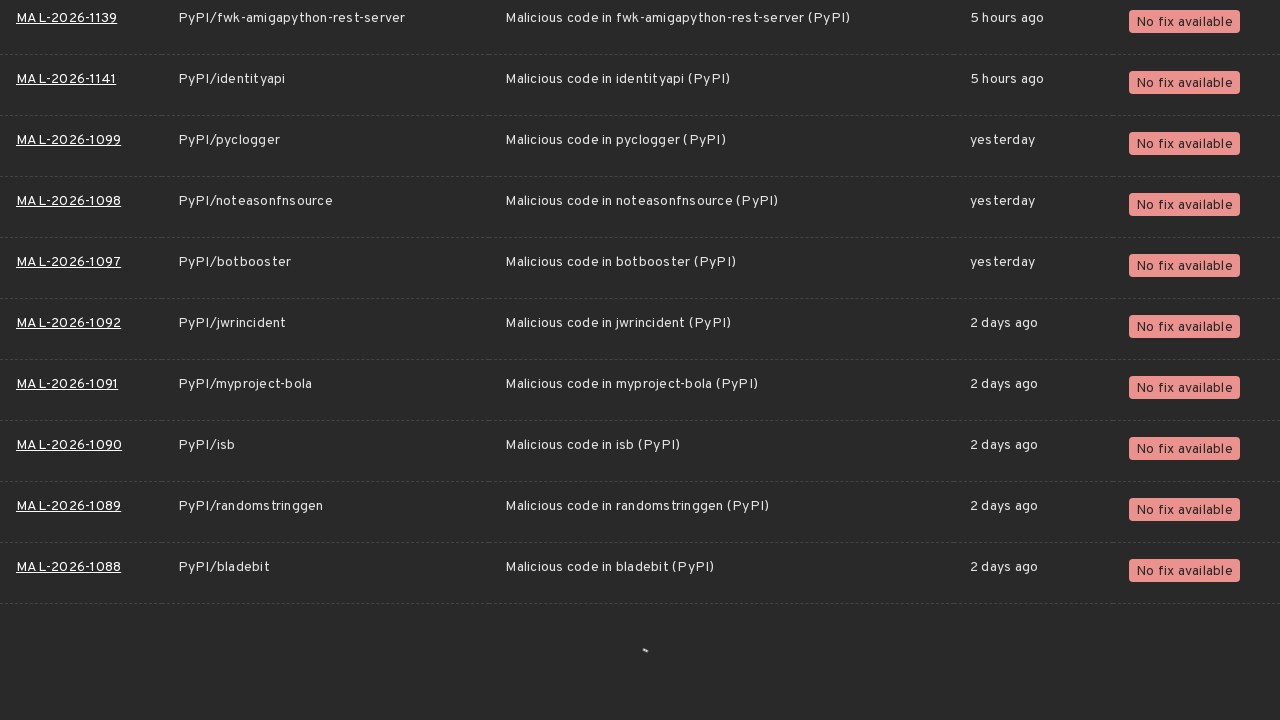

Scrolled to bottom of page
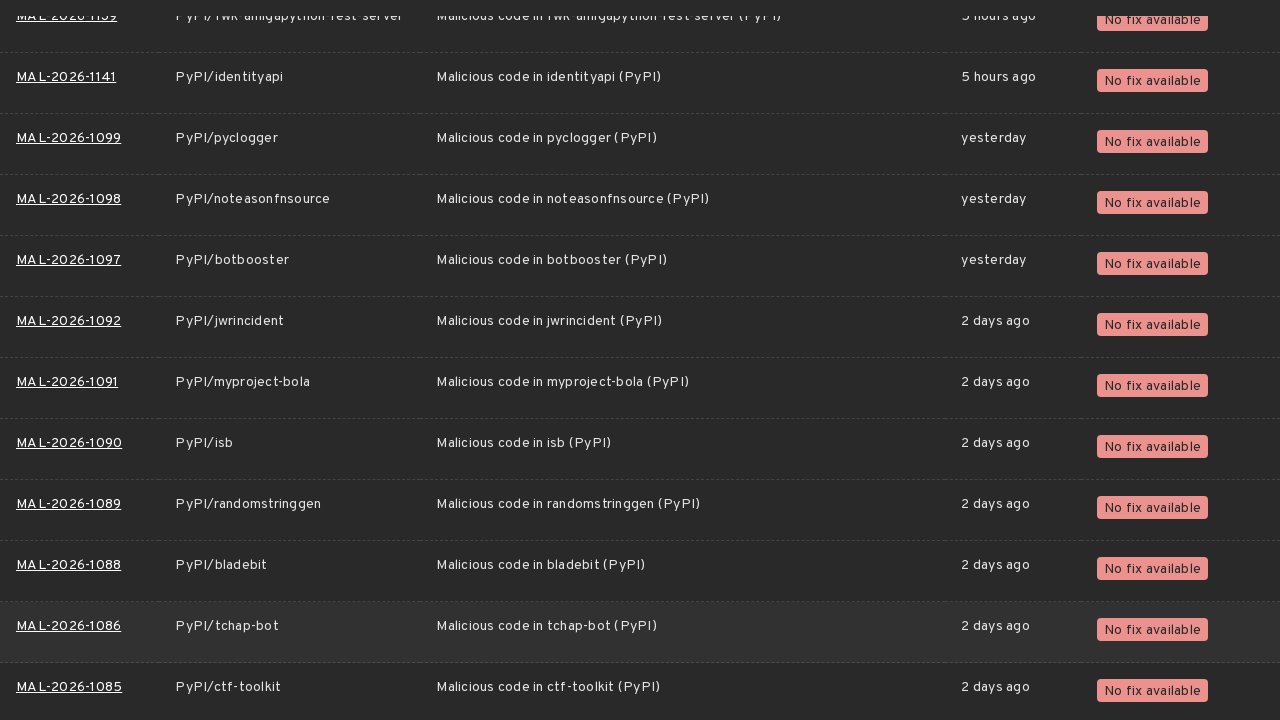

Waited for new page content to load
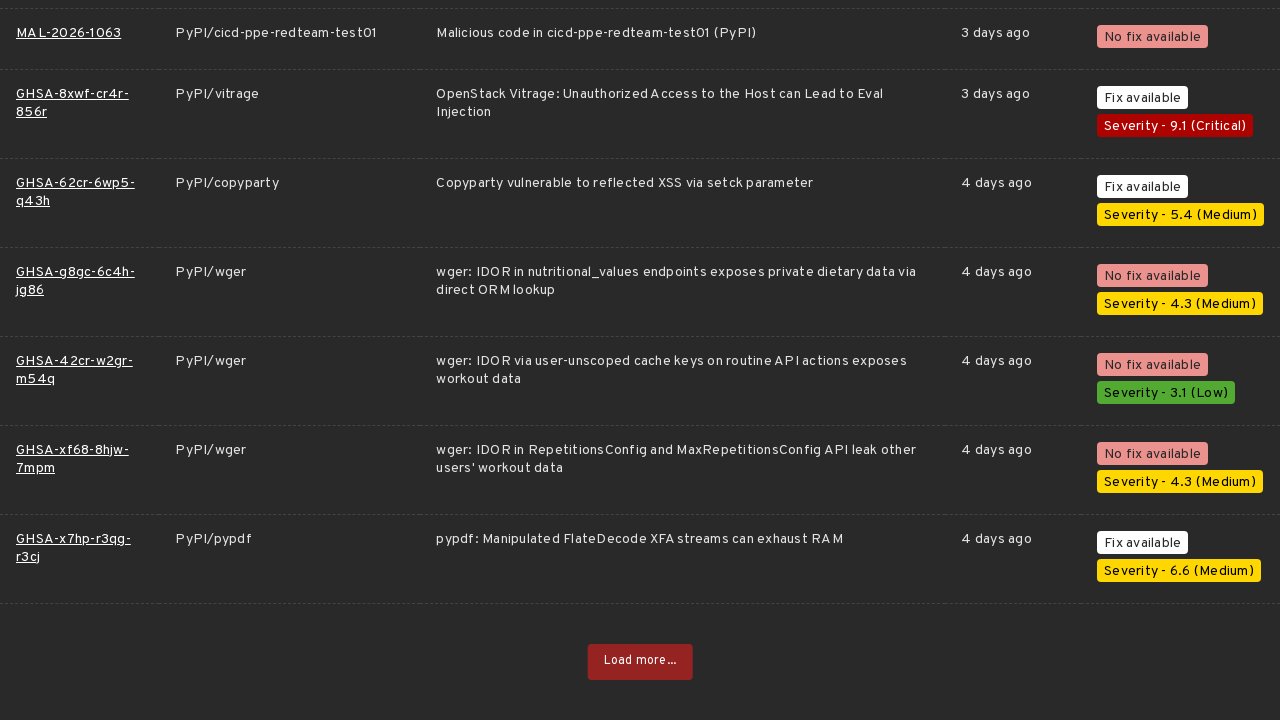

Next page button is visible (iteration 2)
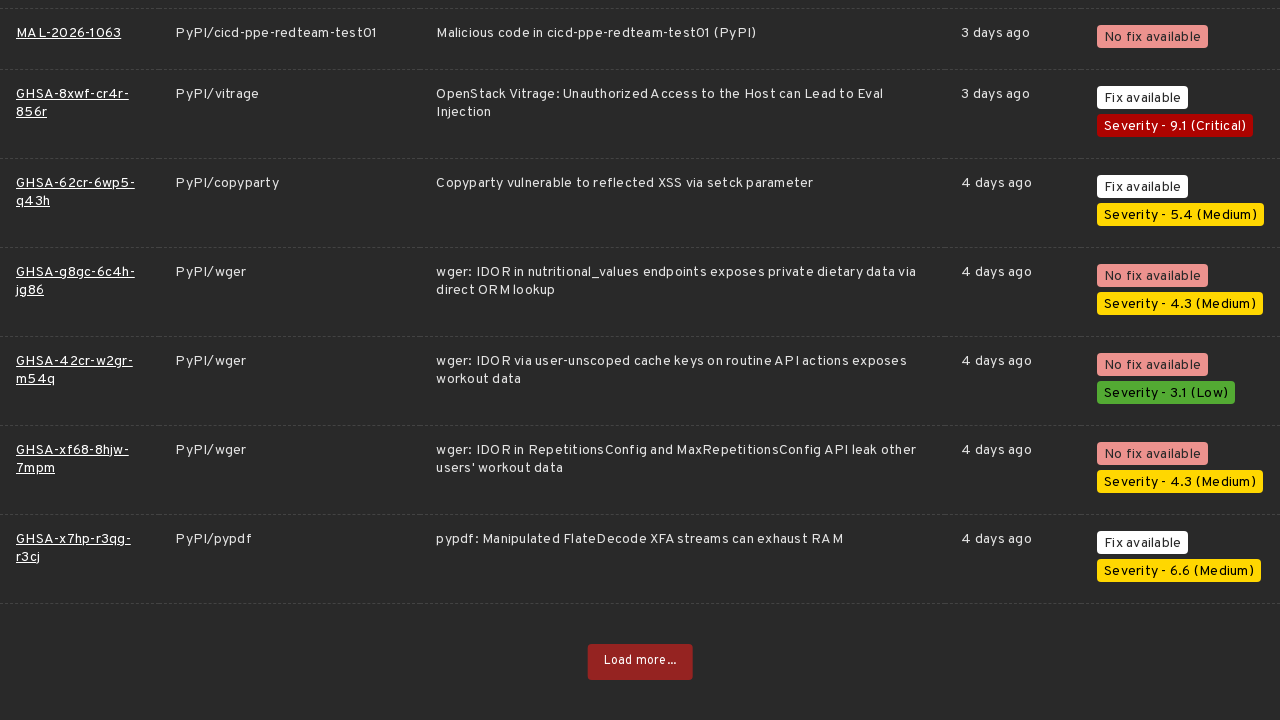

Scrolled next page button into view
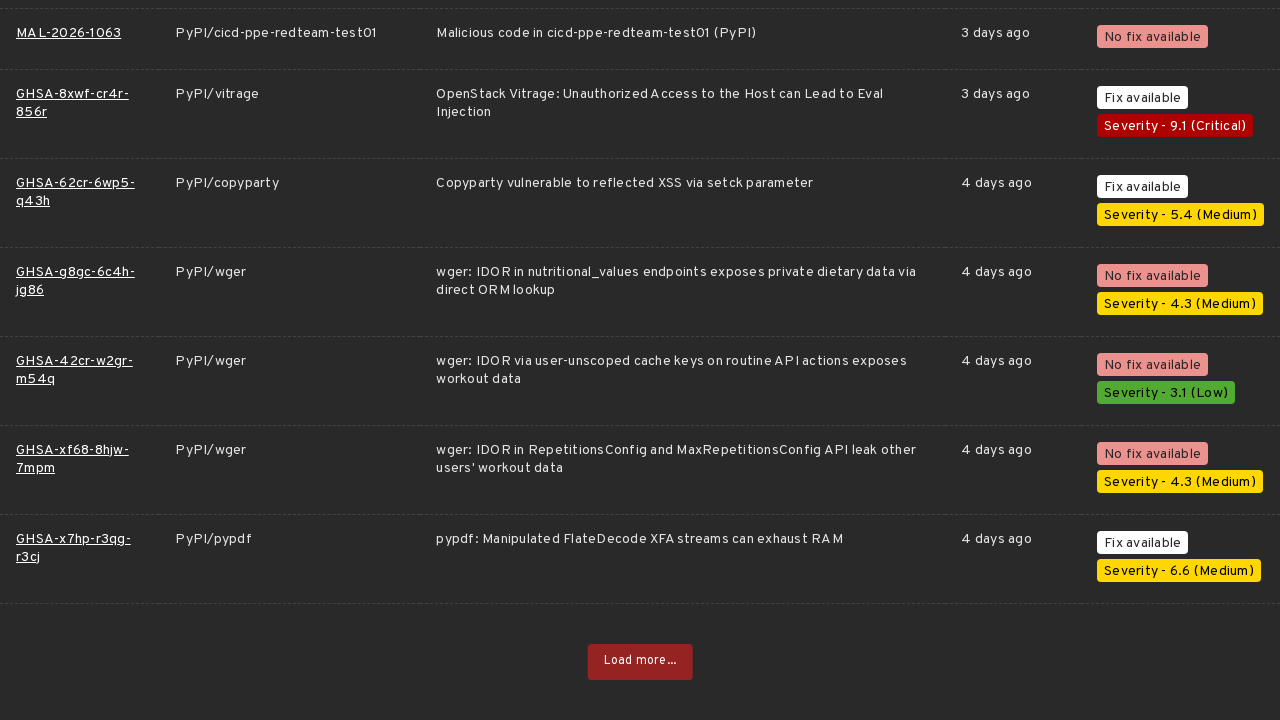

Clicked next page button (iteration 2) at (640, 662) on .next-page-button.link-button
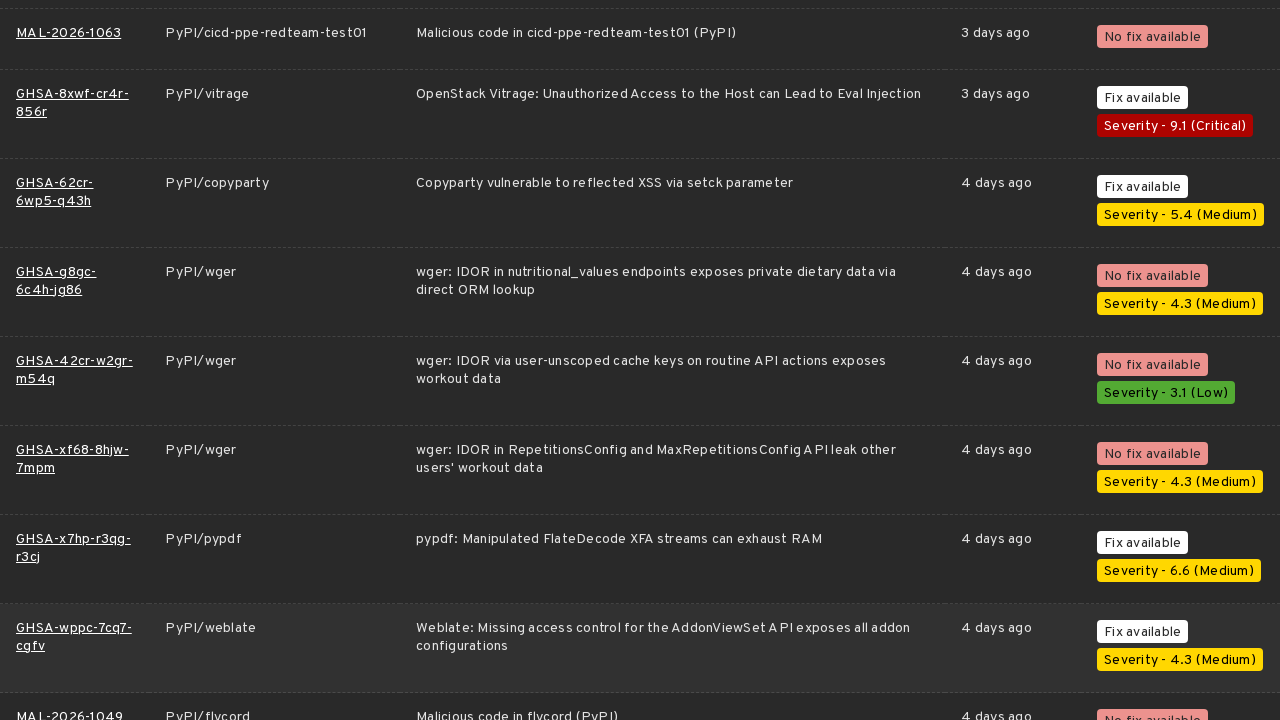

Scrolled to bottom of page
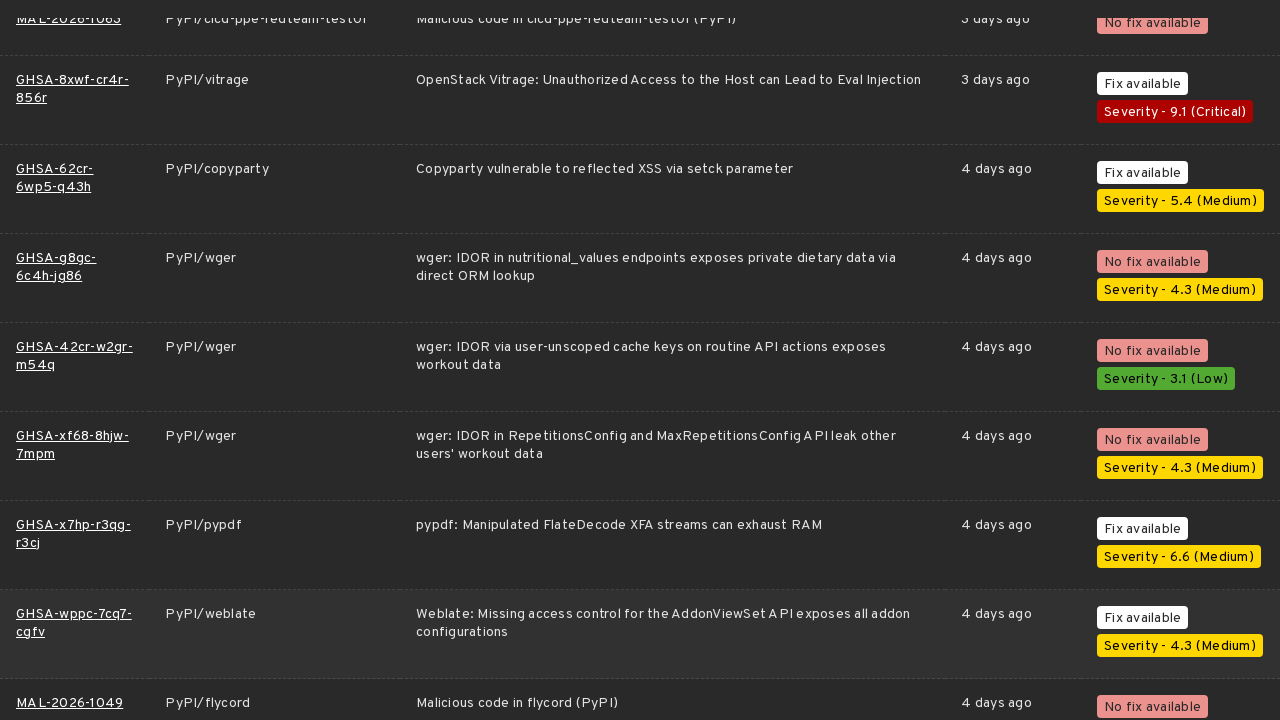

Waited for new page content to load
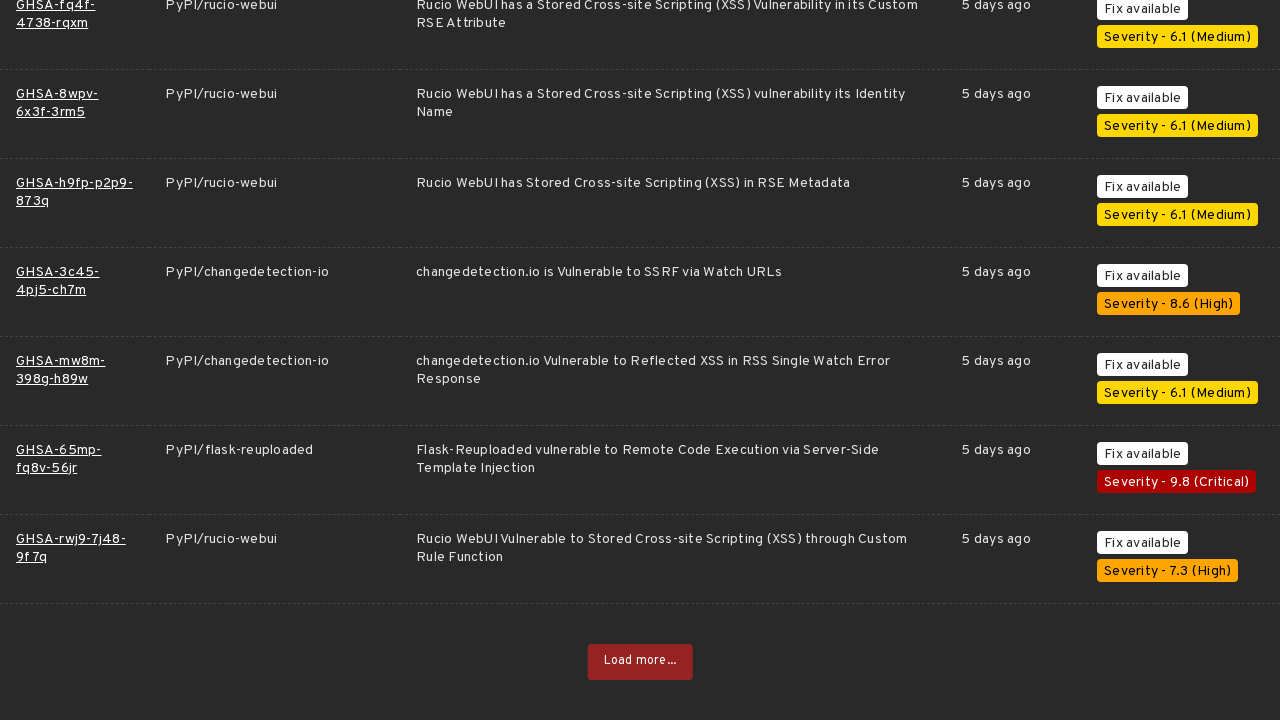

Next page button is visible (iteration 3)
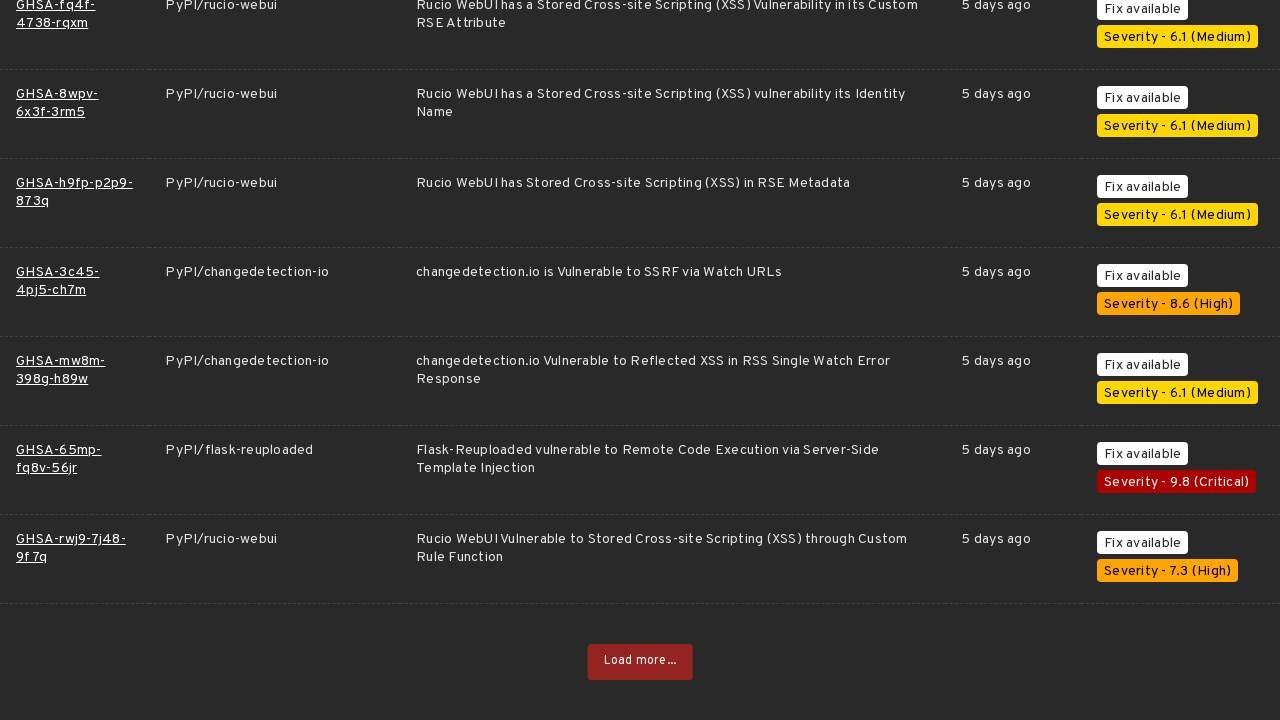

Scrolled next page button into view
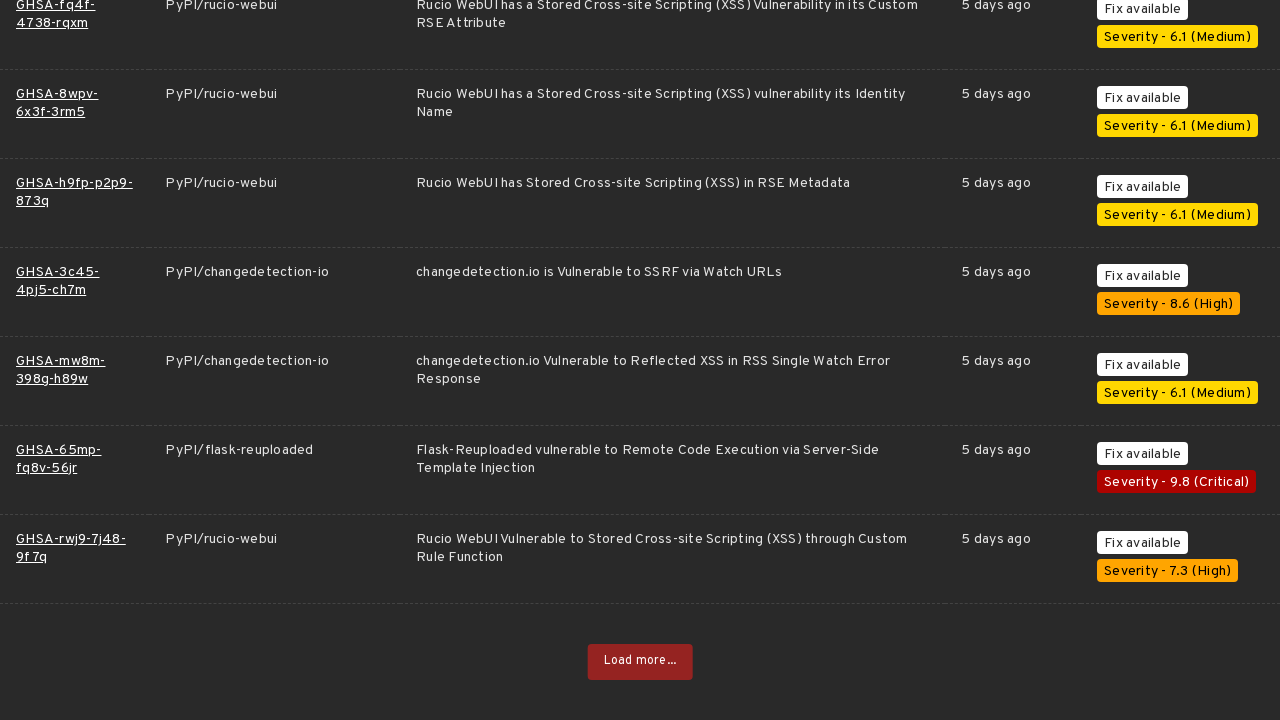

Clicked next page button (iteration 3) at (640, 662) on .next-page-button.link-button
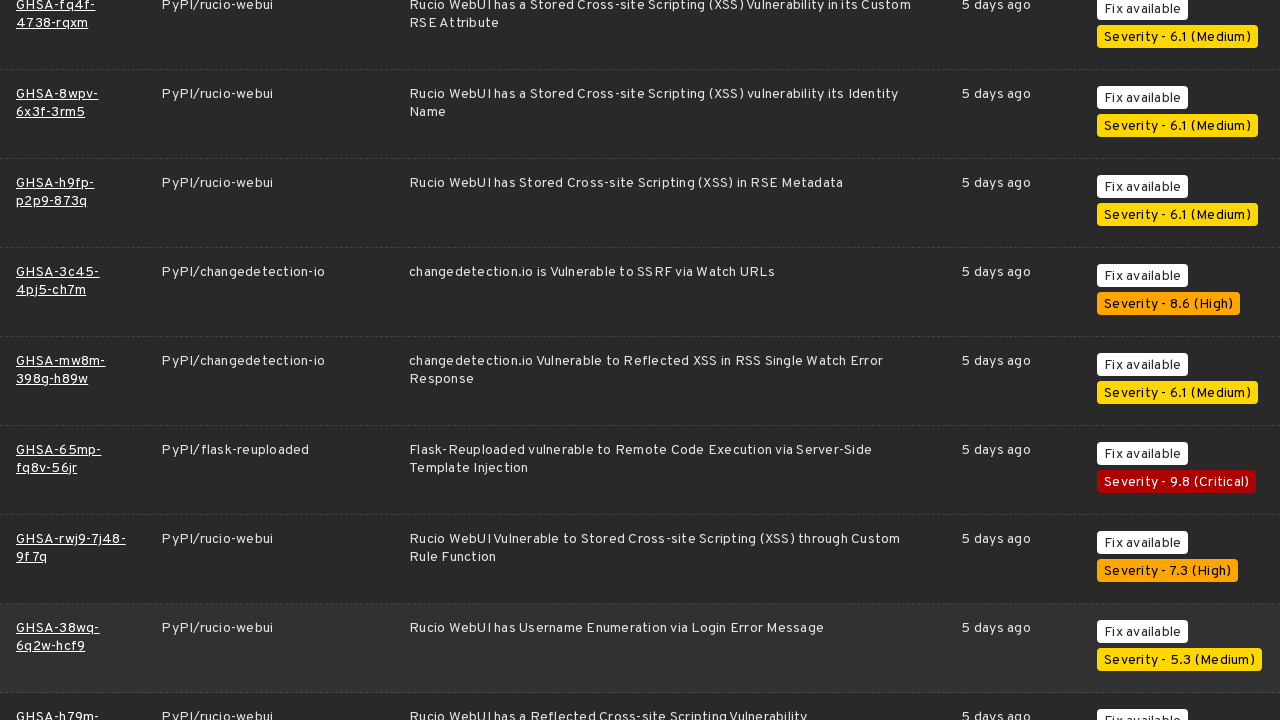

Scrolled to bottom of page
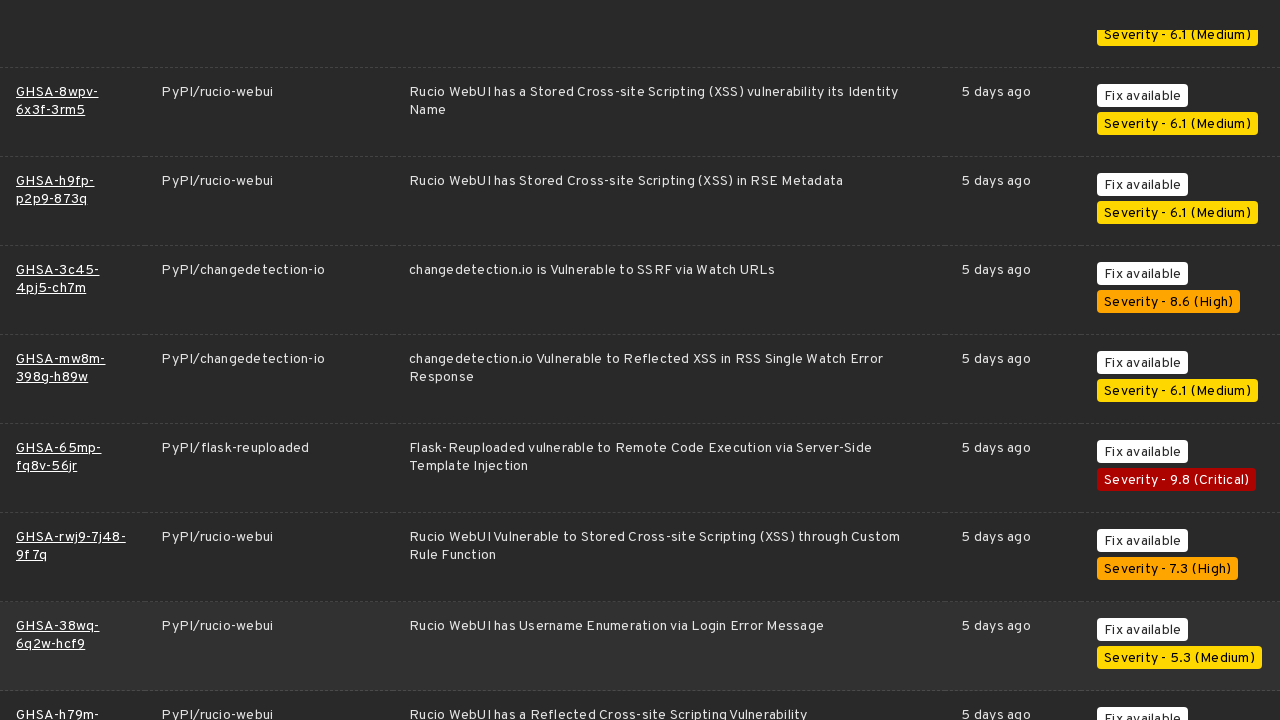

Waited for new page content to load
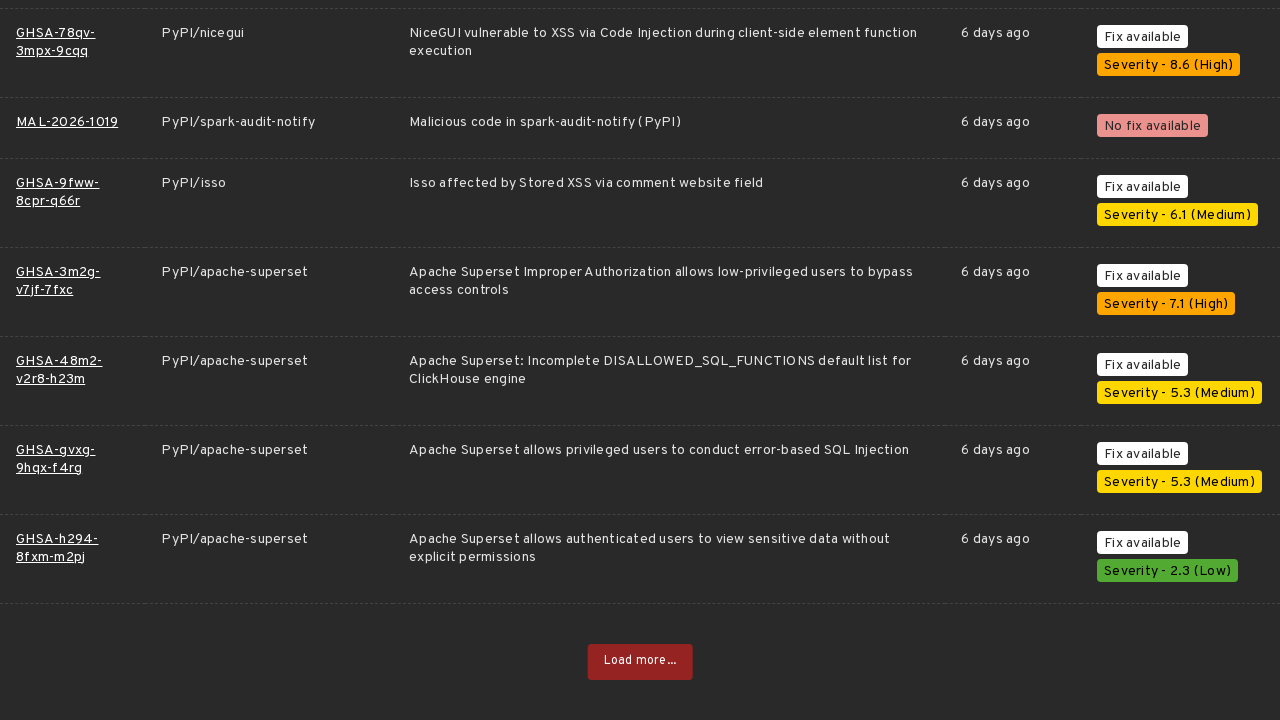

Next page button is visible (iteration 4)
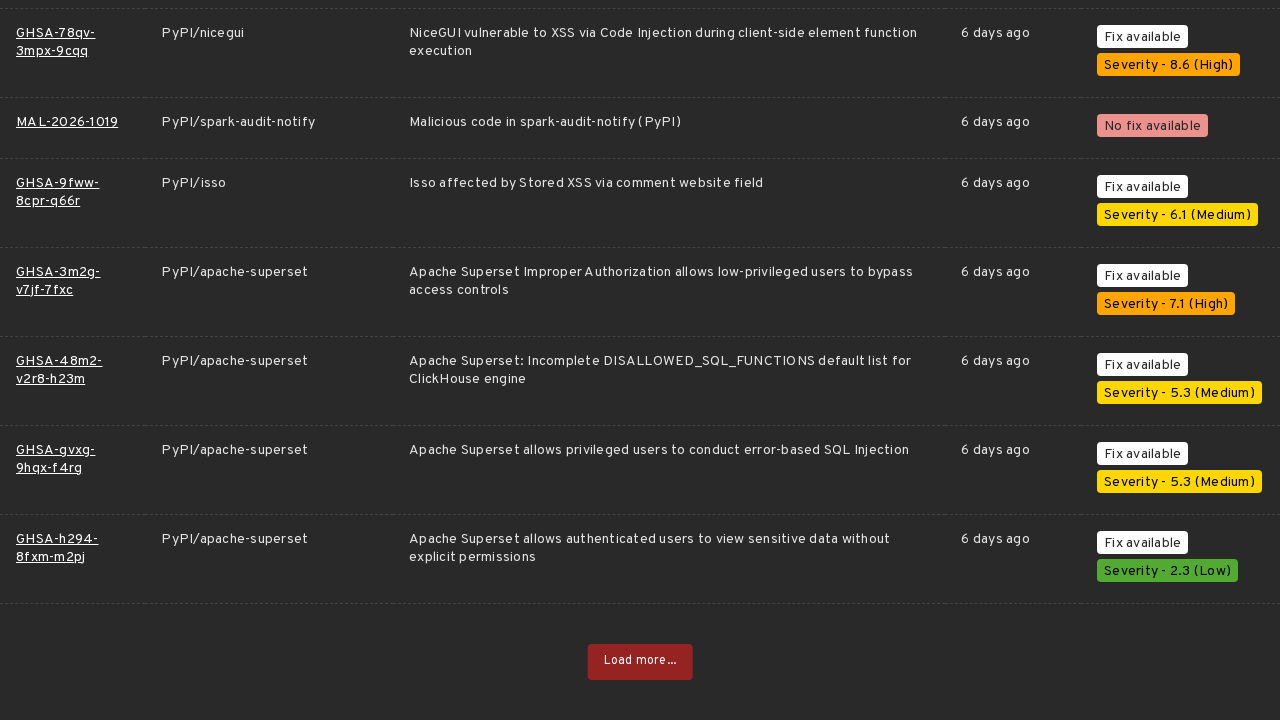

Scrolled next page button into view
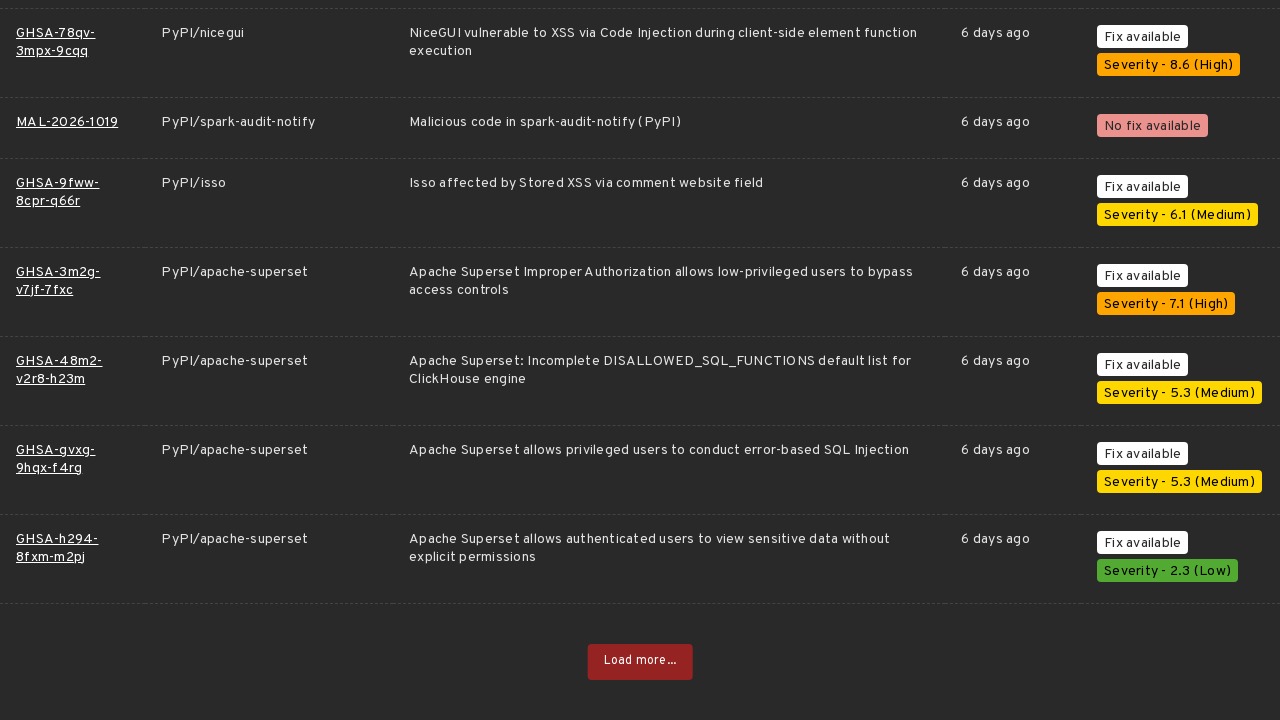

Clicked next page button (iteration 4) at (640, 662) on .next-page-button.link-button
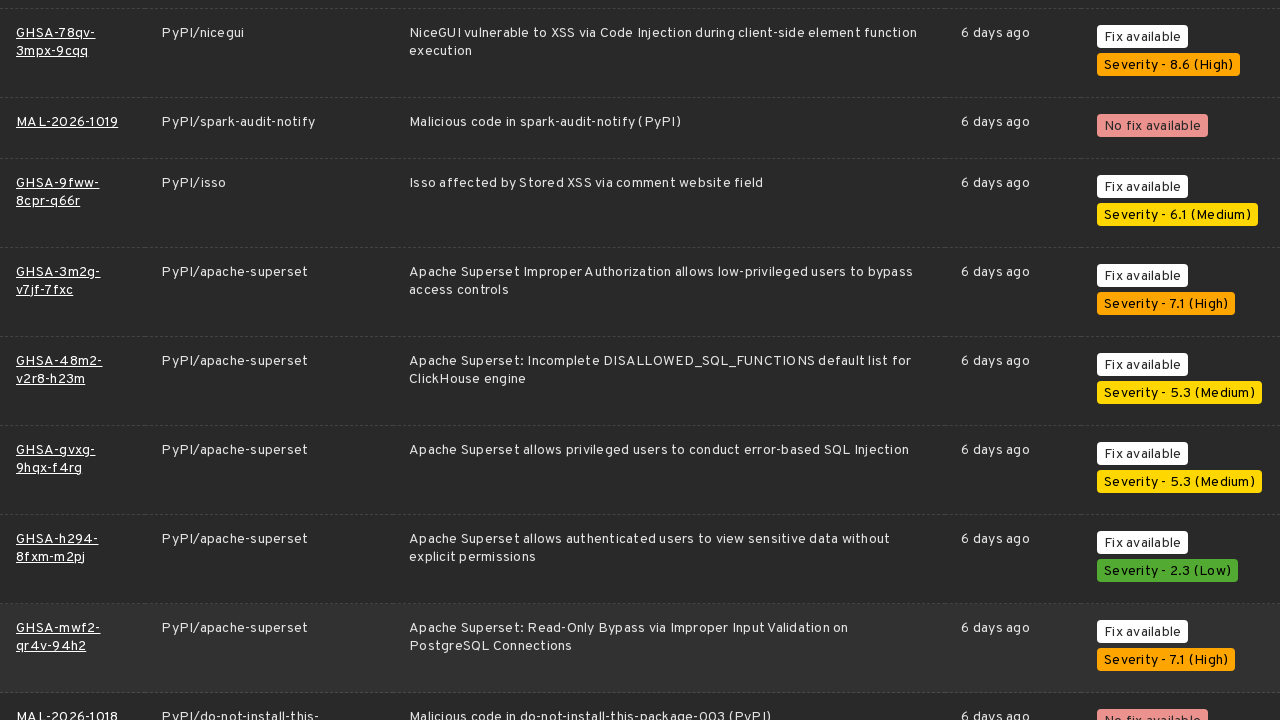

Scrolled to bottom of page
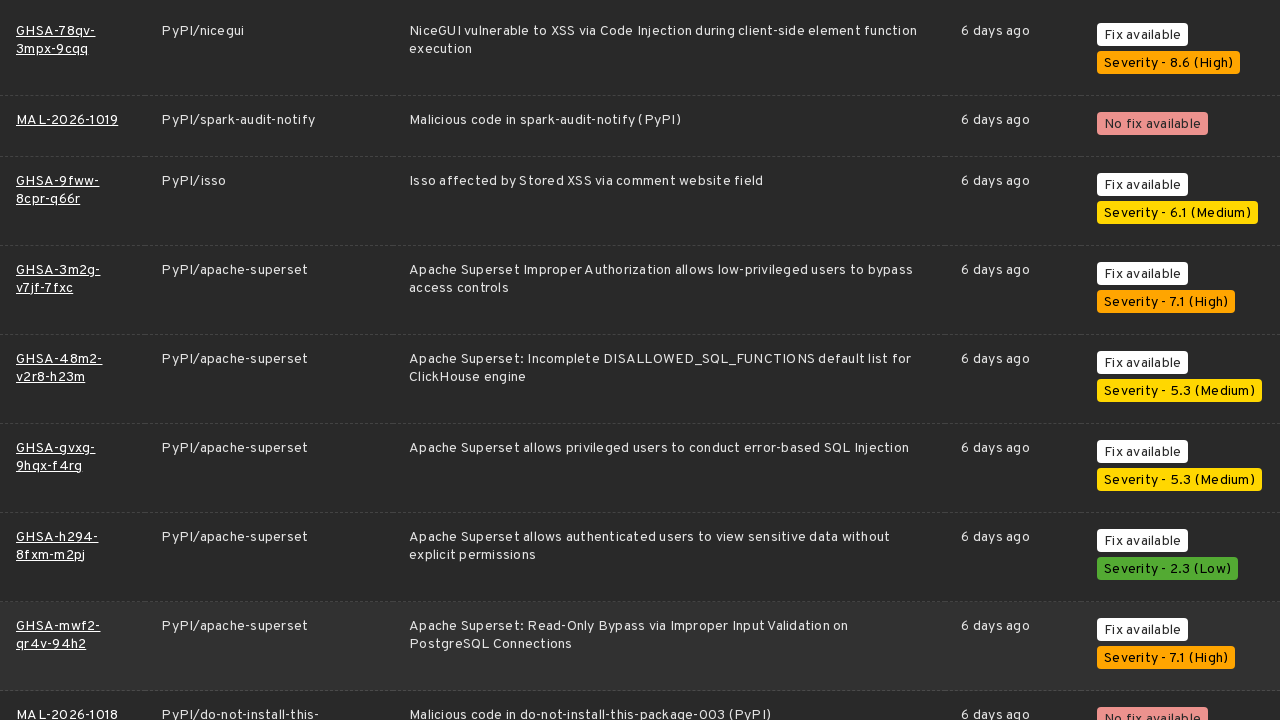

Waited for new page content to load
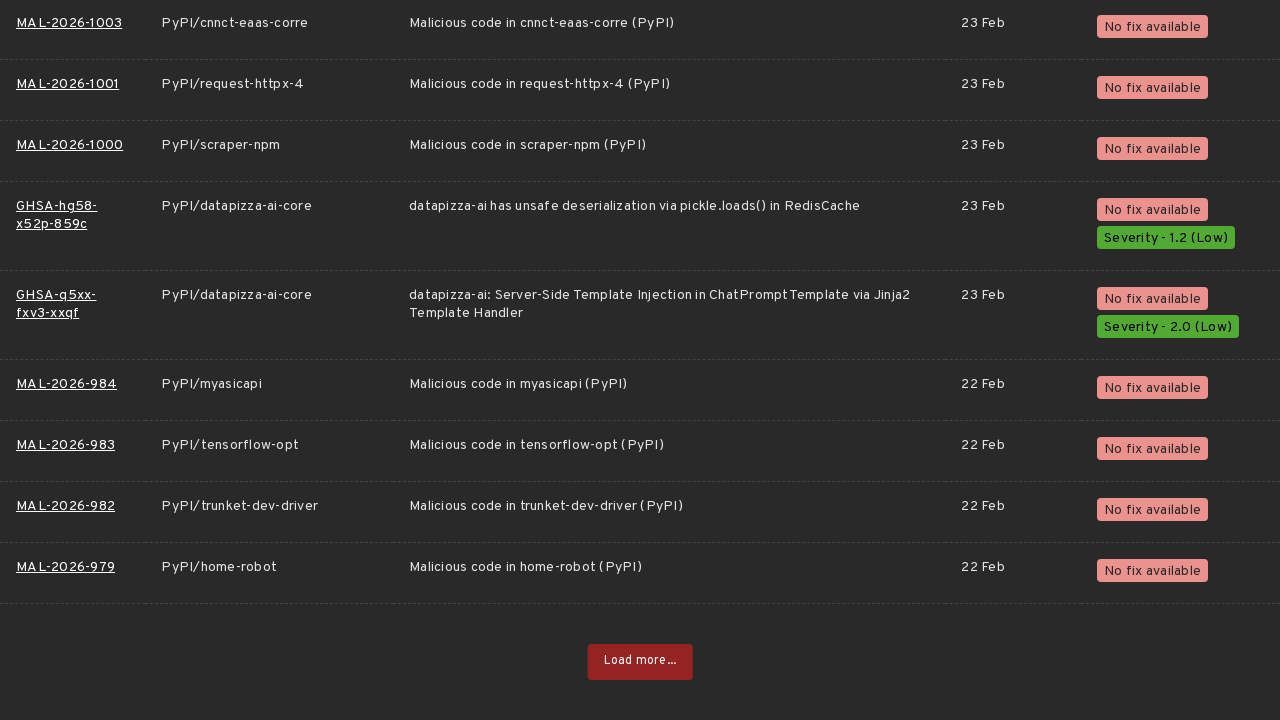

Next page button is visible (iteration 5)
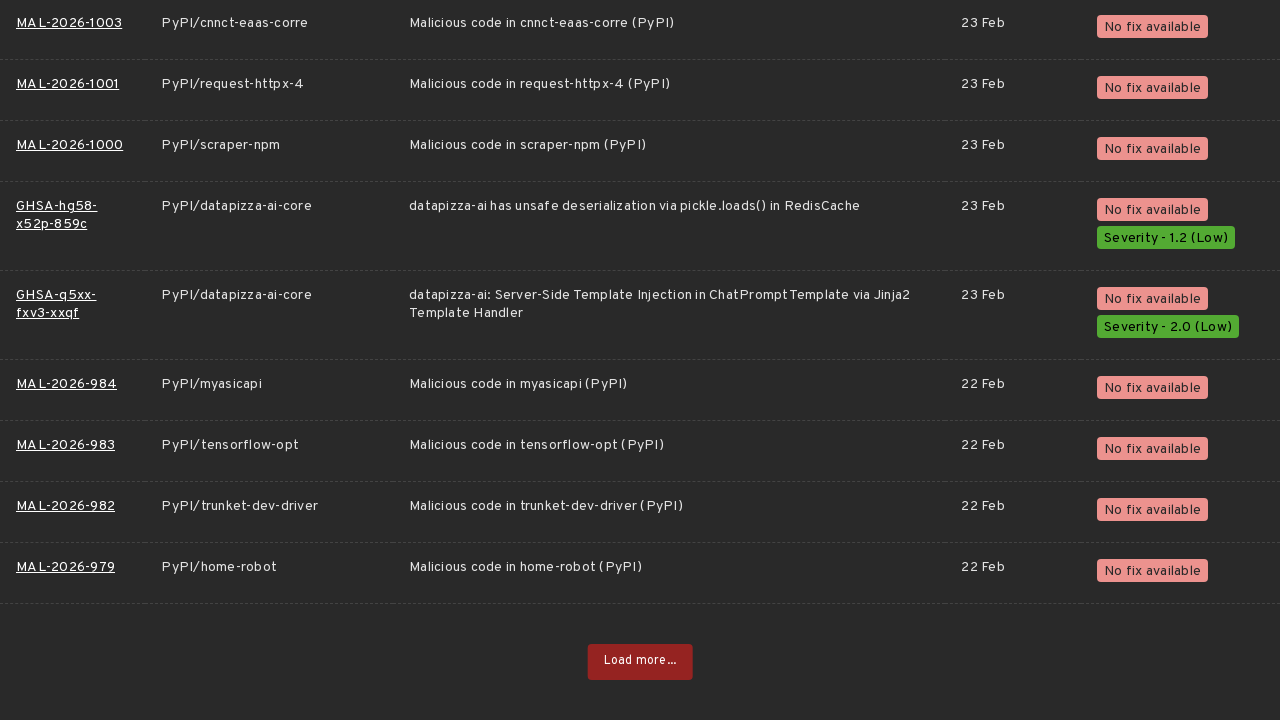

Scrolled next page button into view
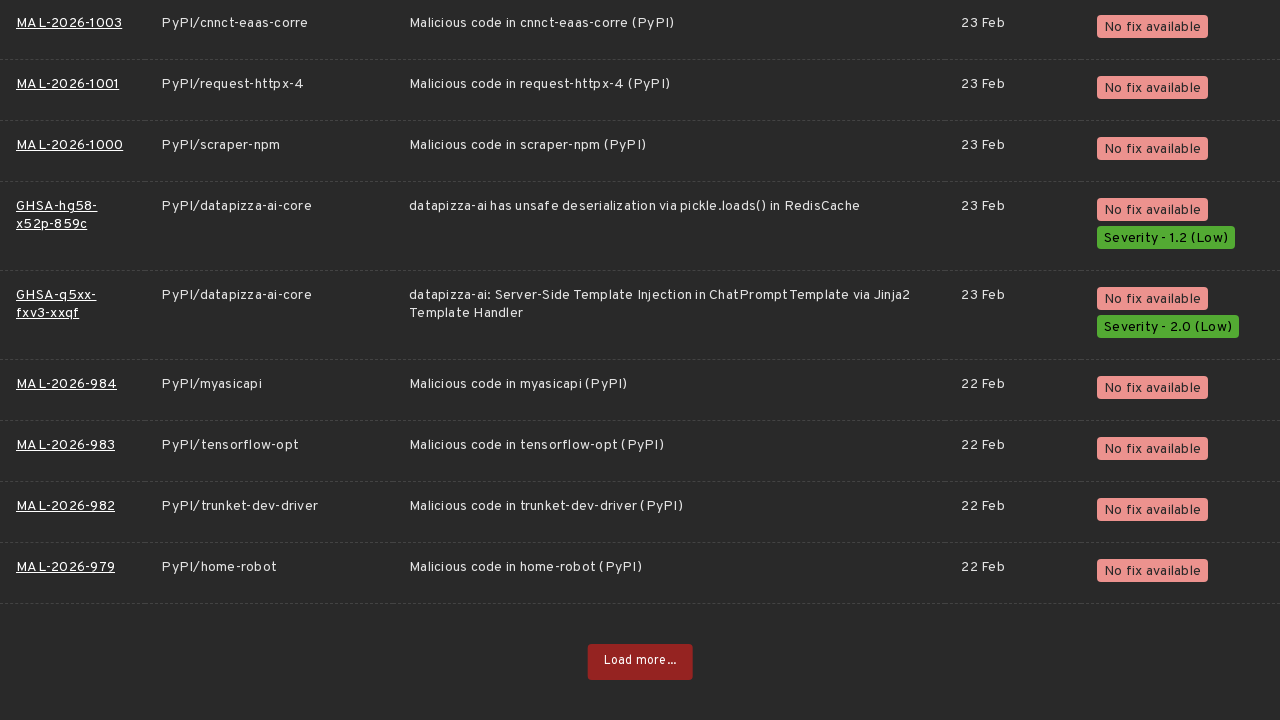

Clicked next page button (iteration 5) at (640, 662) on .next-page-button.link-button
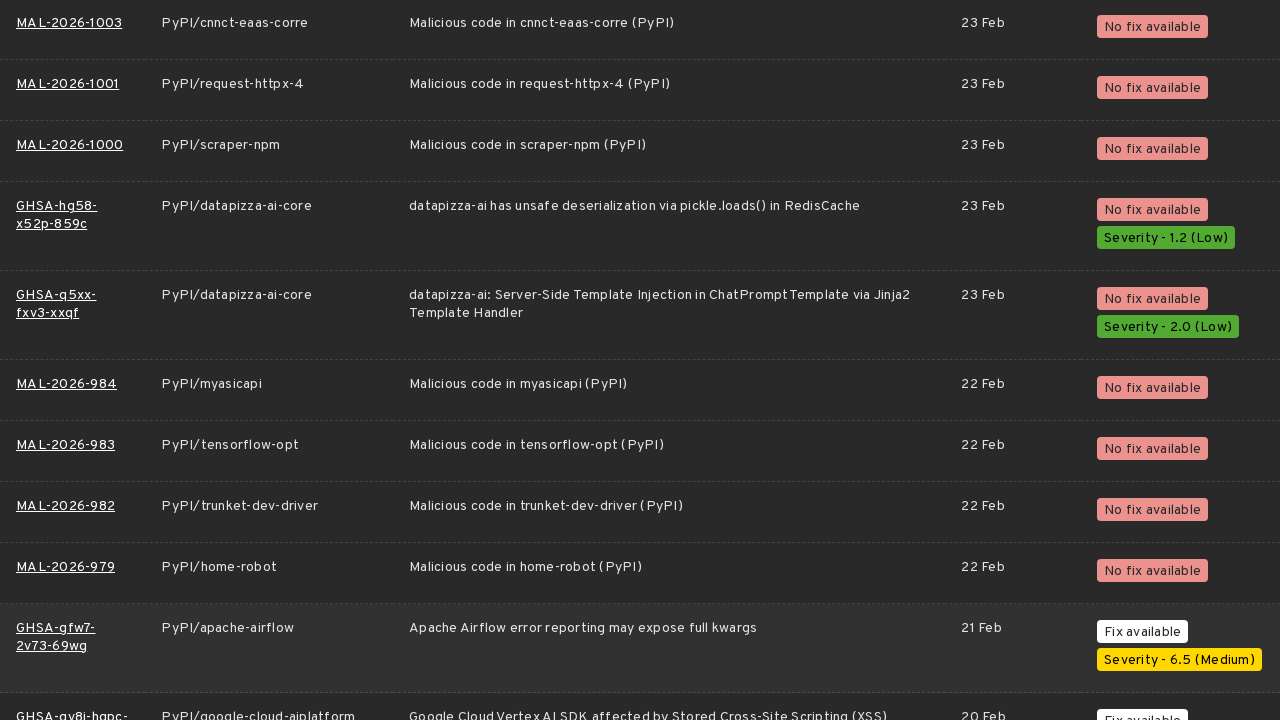

Scrolled to bottom of page
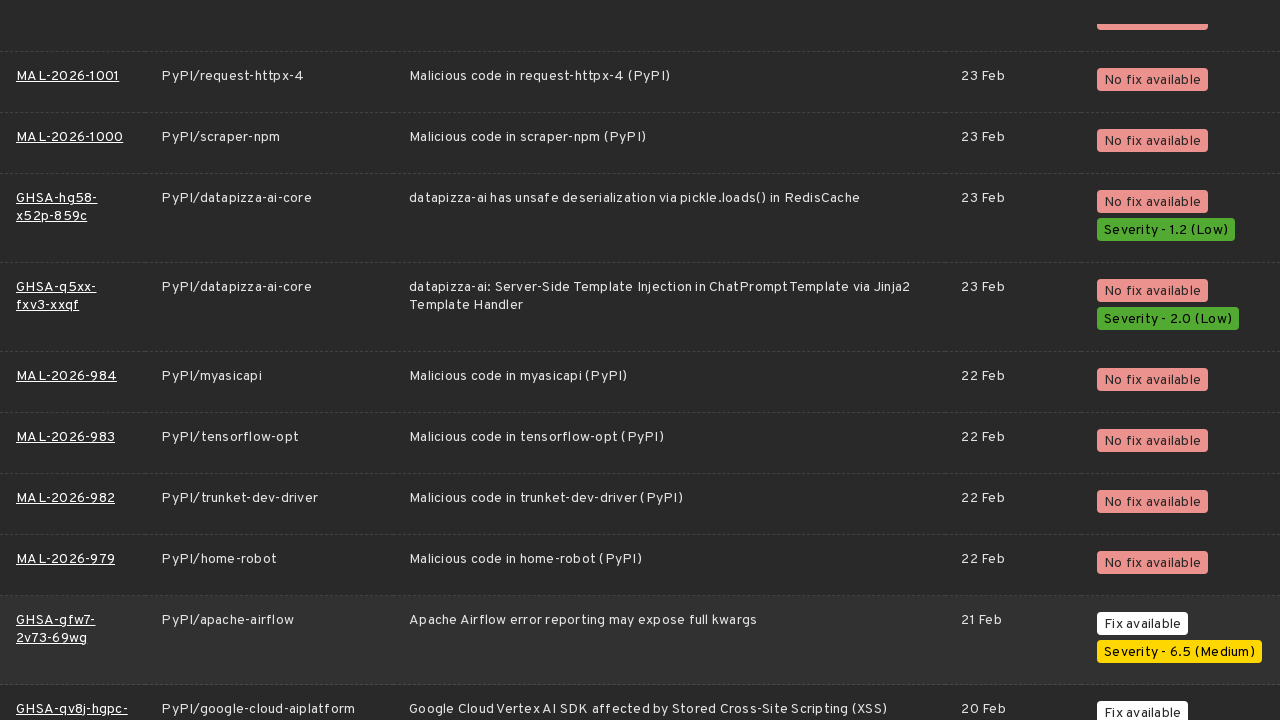

Waited for new page content to load
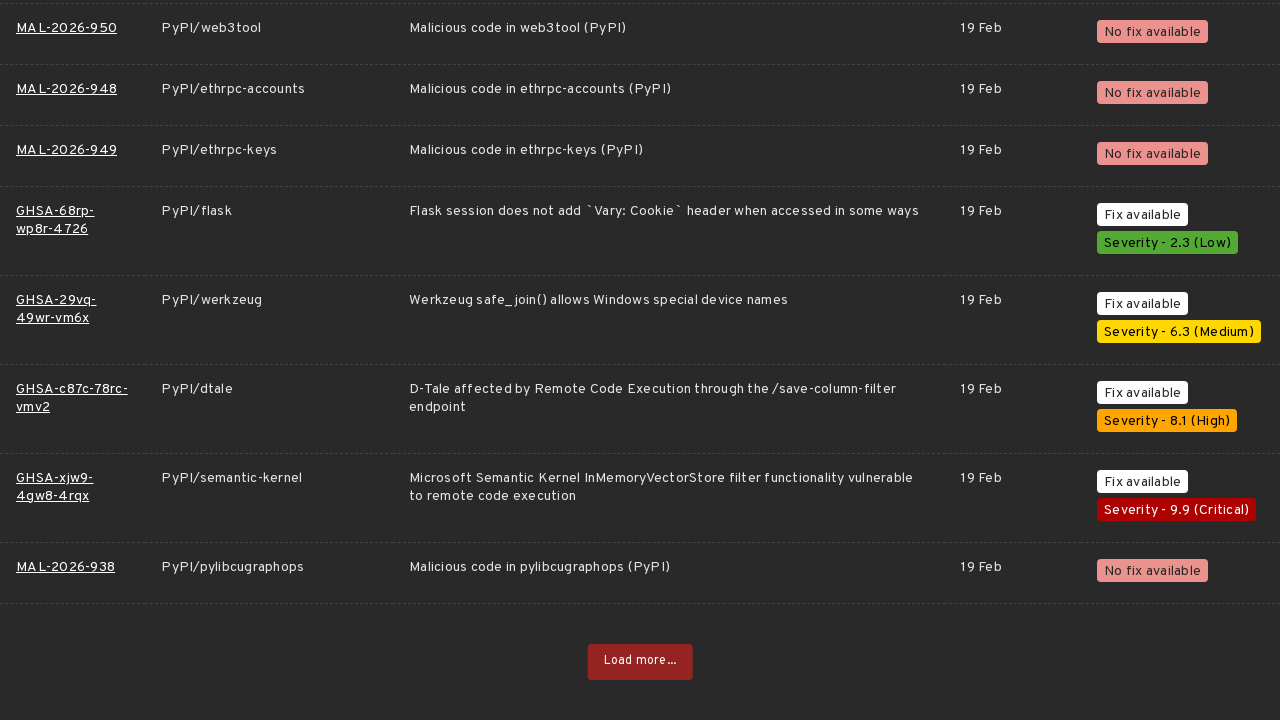

Verified vulnerability table rows are present
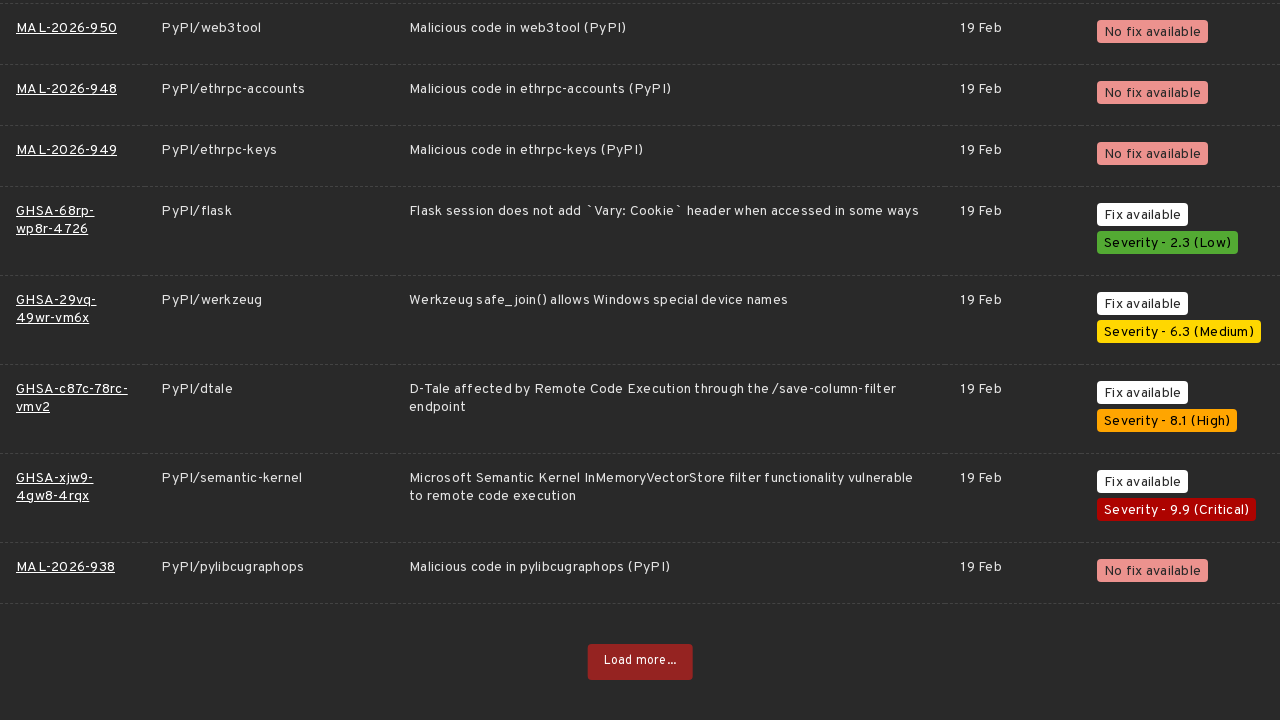

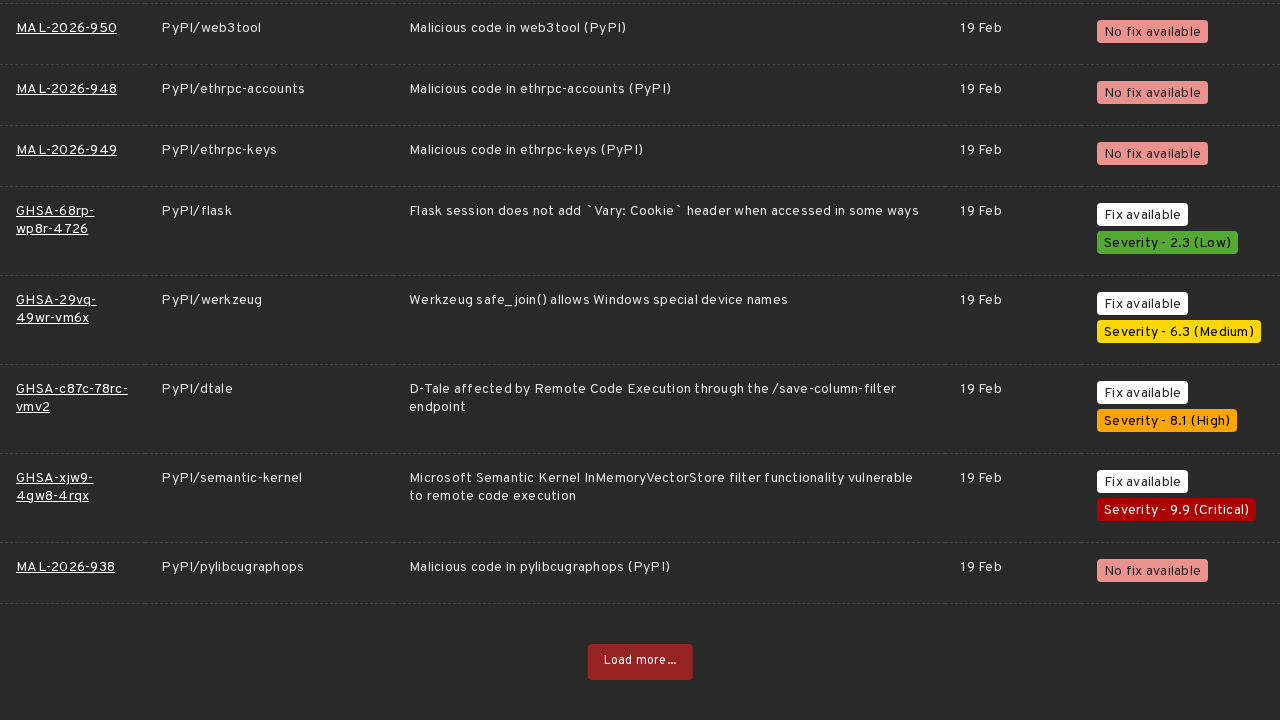